Fills all input fields using XPath selectors and submits the form using an XPath button selector

Starting URL: http://suninjuly.github.io/find_xpath_form

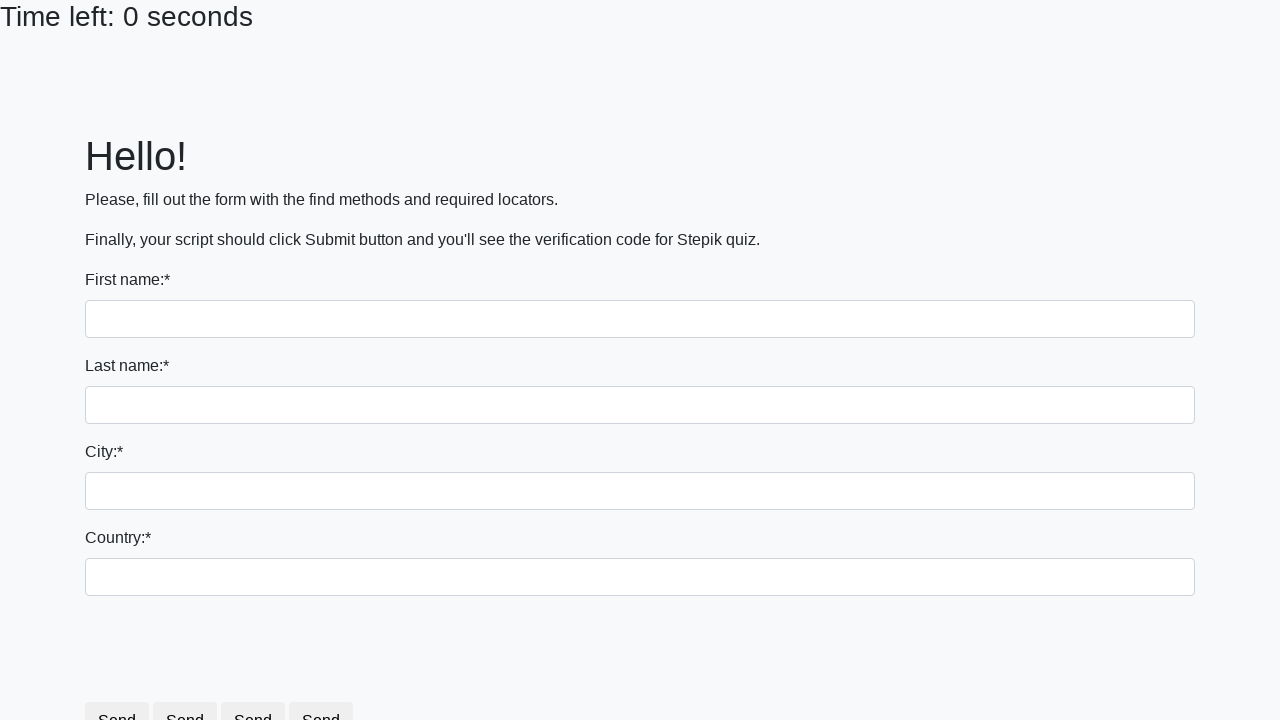

Navigated to XPath form test page
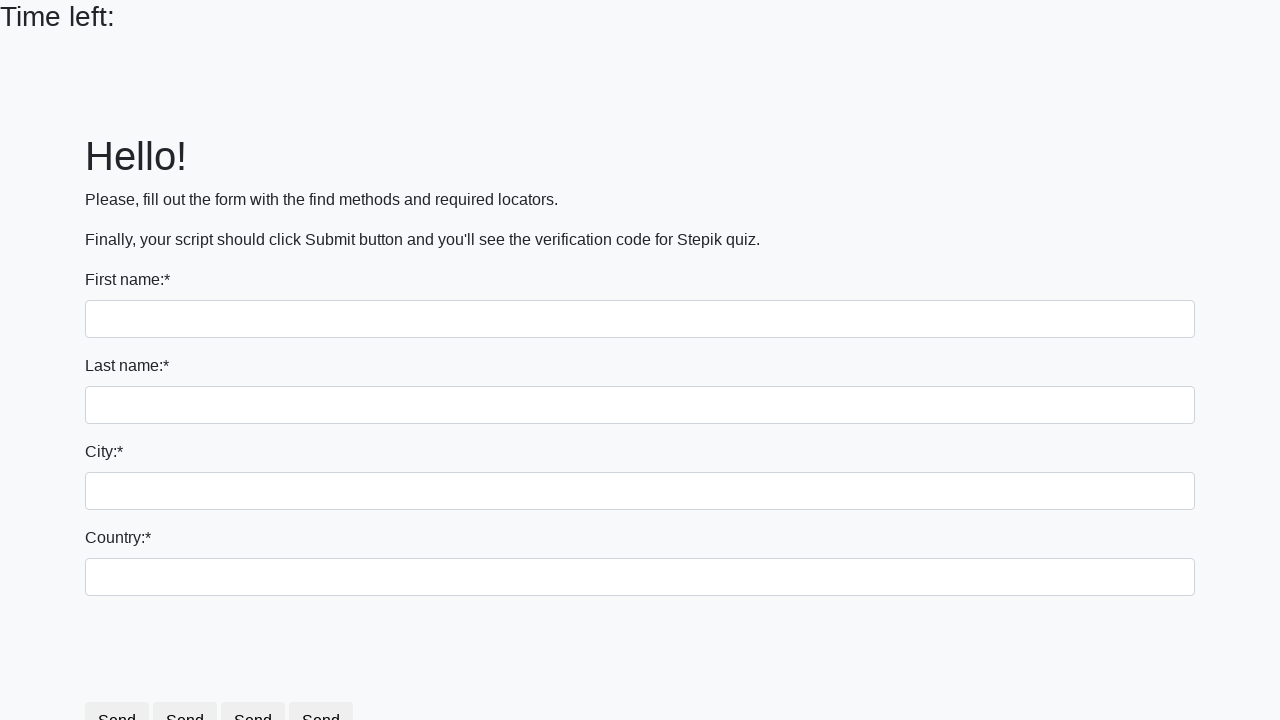

Filled input field with 'Мой ответ' using XPath selector on xpath=//input >> nth=0
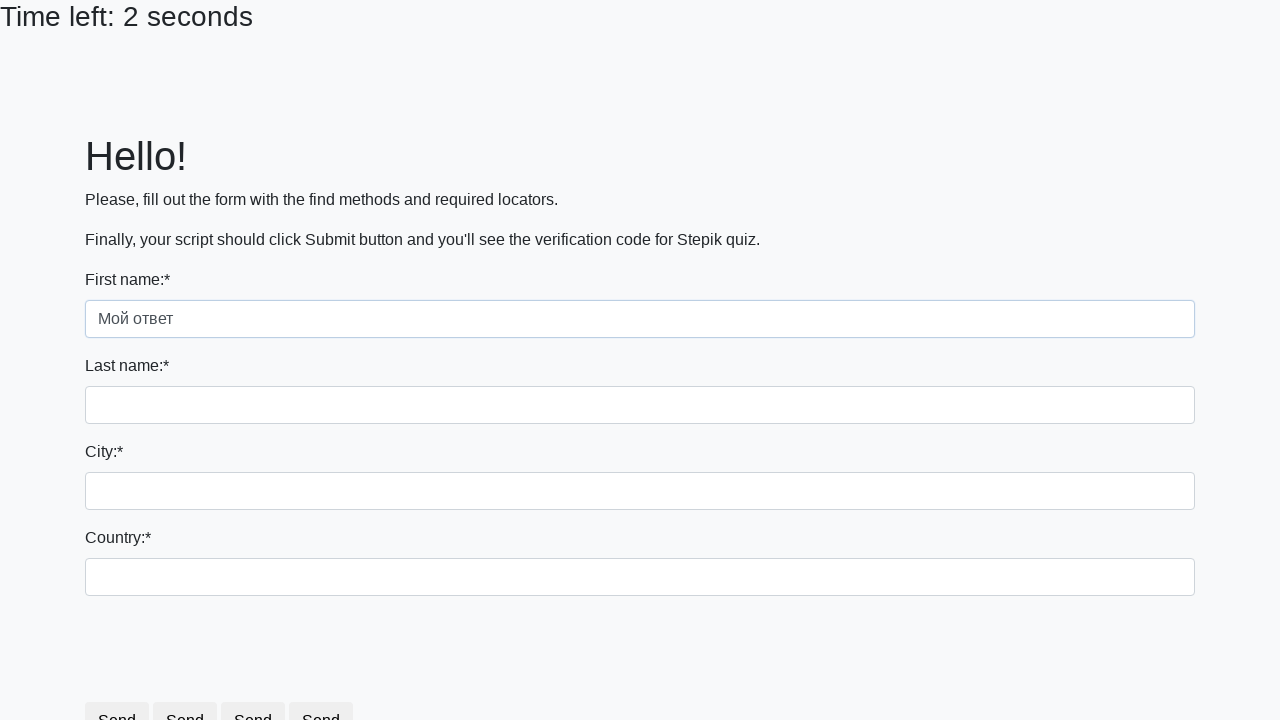

Filled input field with 'Мой ответ' using XPath selector on xpath=//input >> nth=1
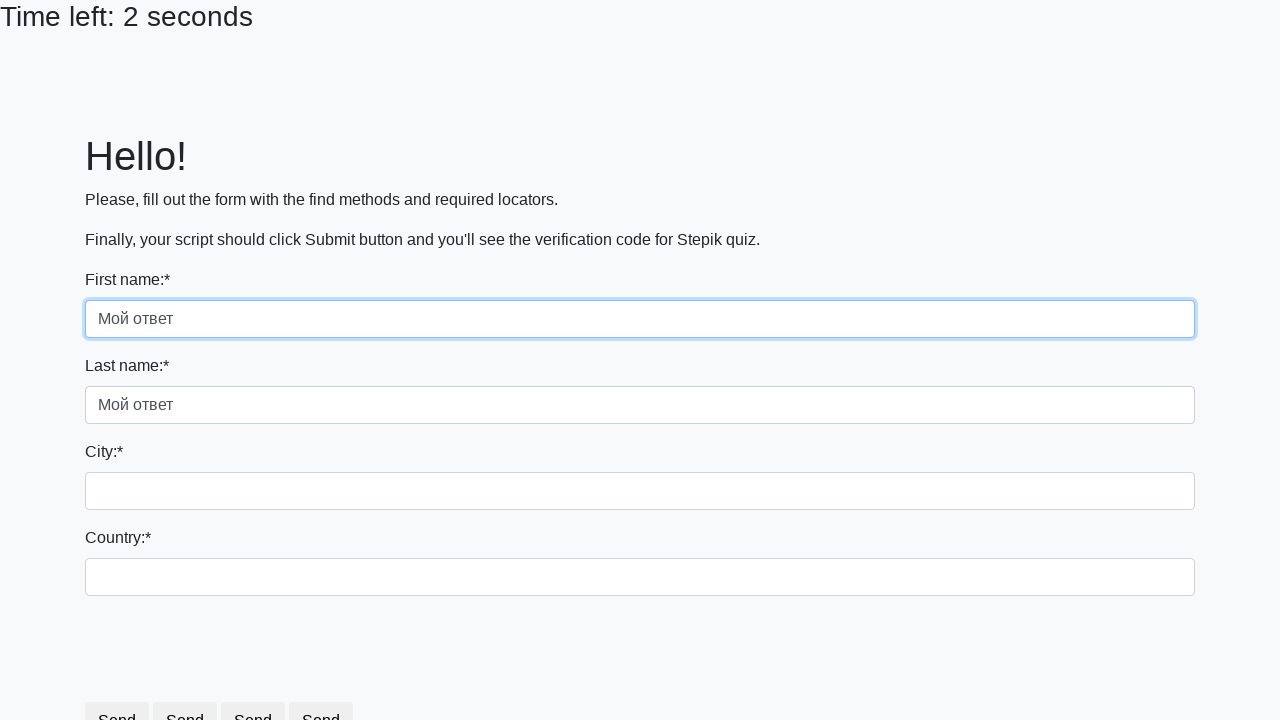

Filled input field with 'Мой ответ' using XPath selector on xpath=//input >> nth=2
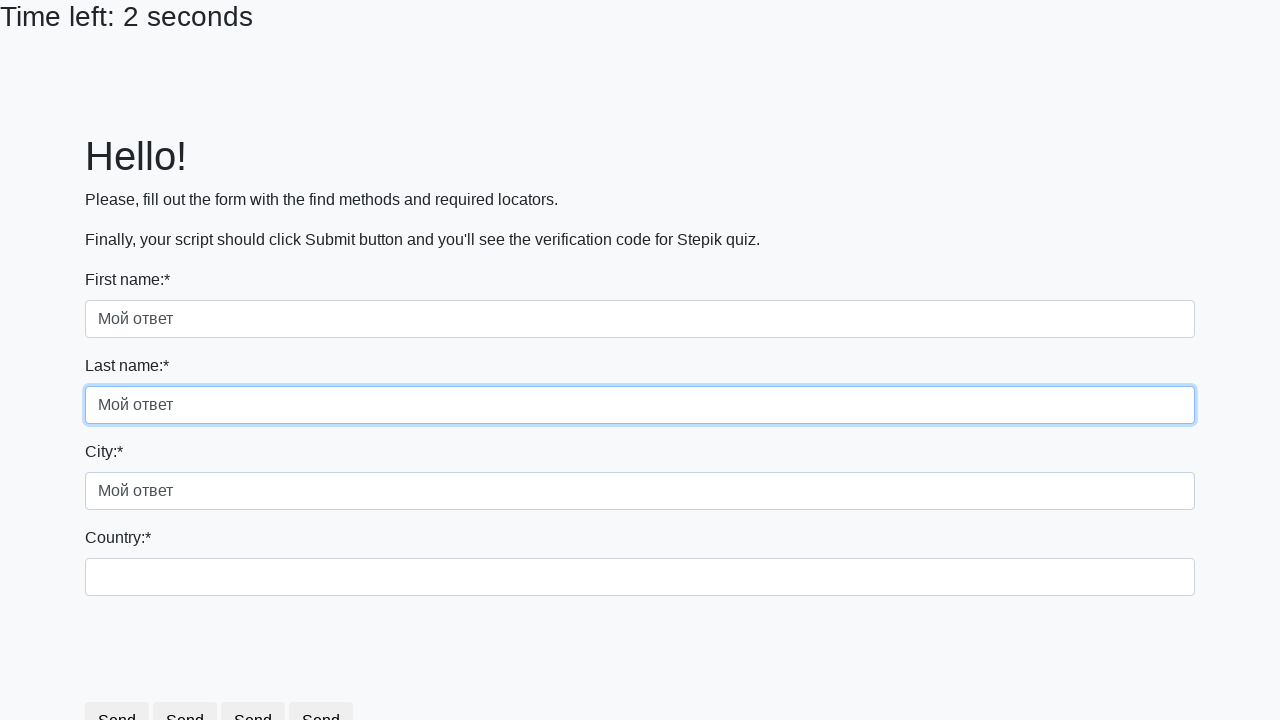

Filled input field with 'Мой ответ' using XPath selector on xpath=//input >> nth=3
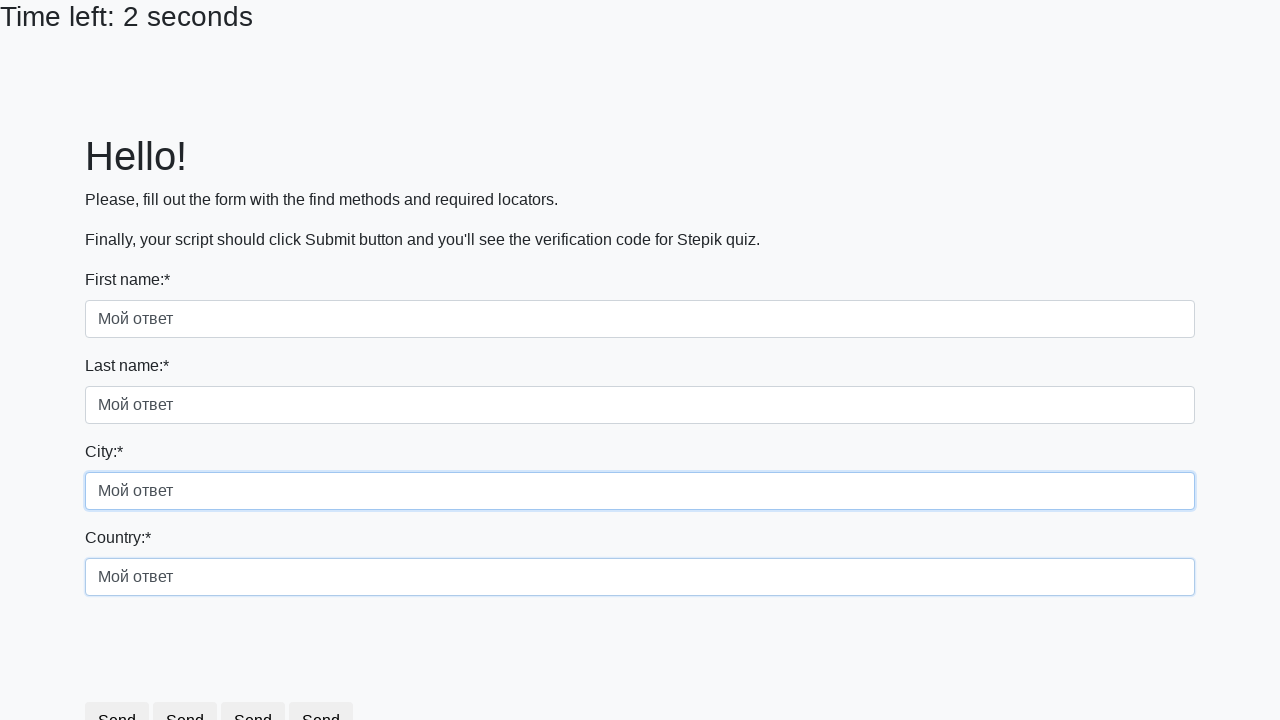

Clicked Submit button using XPath selector at (259, 685) on xpath=//button[text()='Submit']
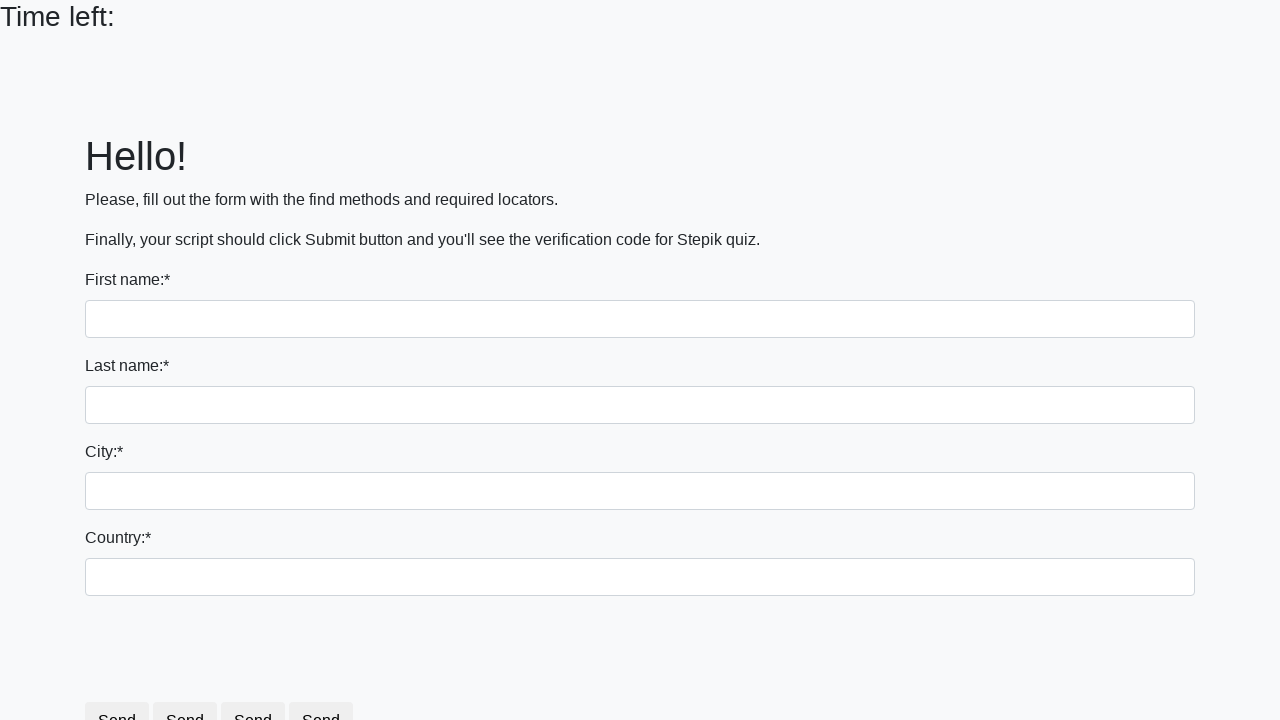

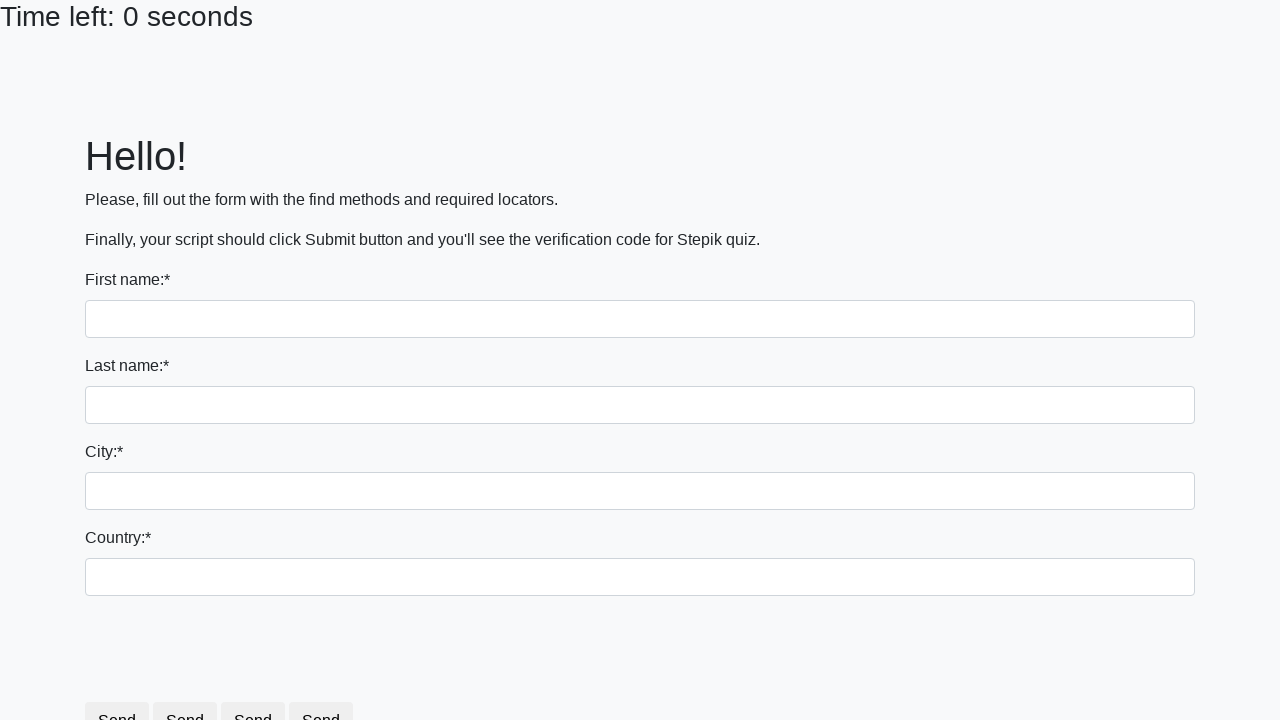